Tests multi-step form by completing signup, navigating to Business details page, clicking submit without filling company fields, and verifying that 4 error messages are displayed.

Starting URL: http://qa-test-v1.s3-website-ap-southeast-2.amazonaws.com/

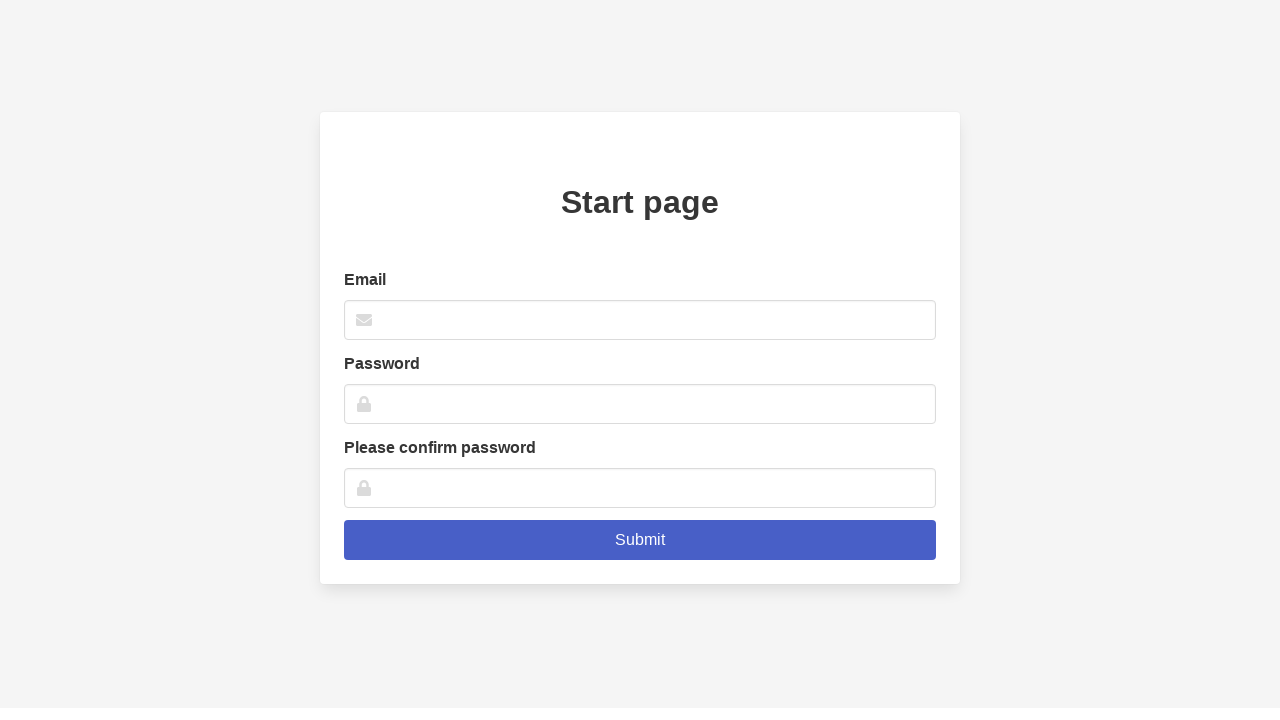

Clicked email field at (640, 320) on xpath=//*[@id='root']/div/div/div/div/div/form/div[1]/div/input
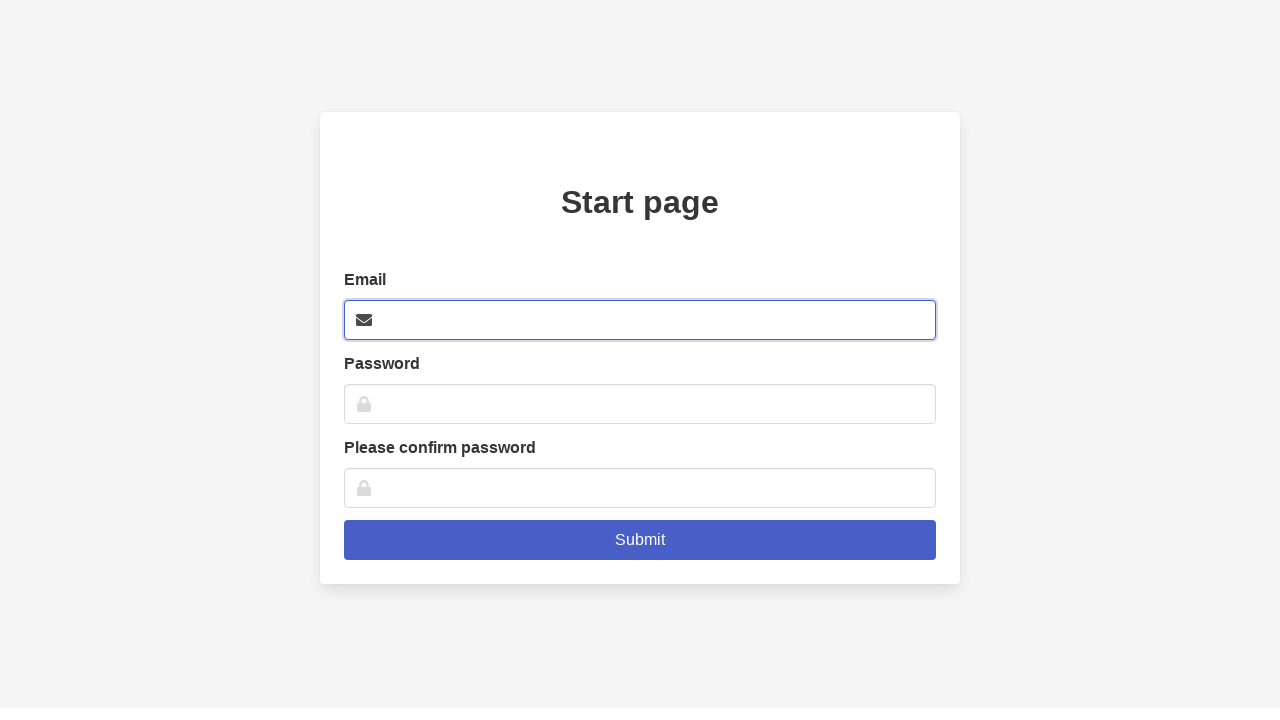

Filled email field with 'mike.smith77@email.com' on xpath=//*[@id='root']/div/div/div/div/div/form/div[1]/div/input
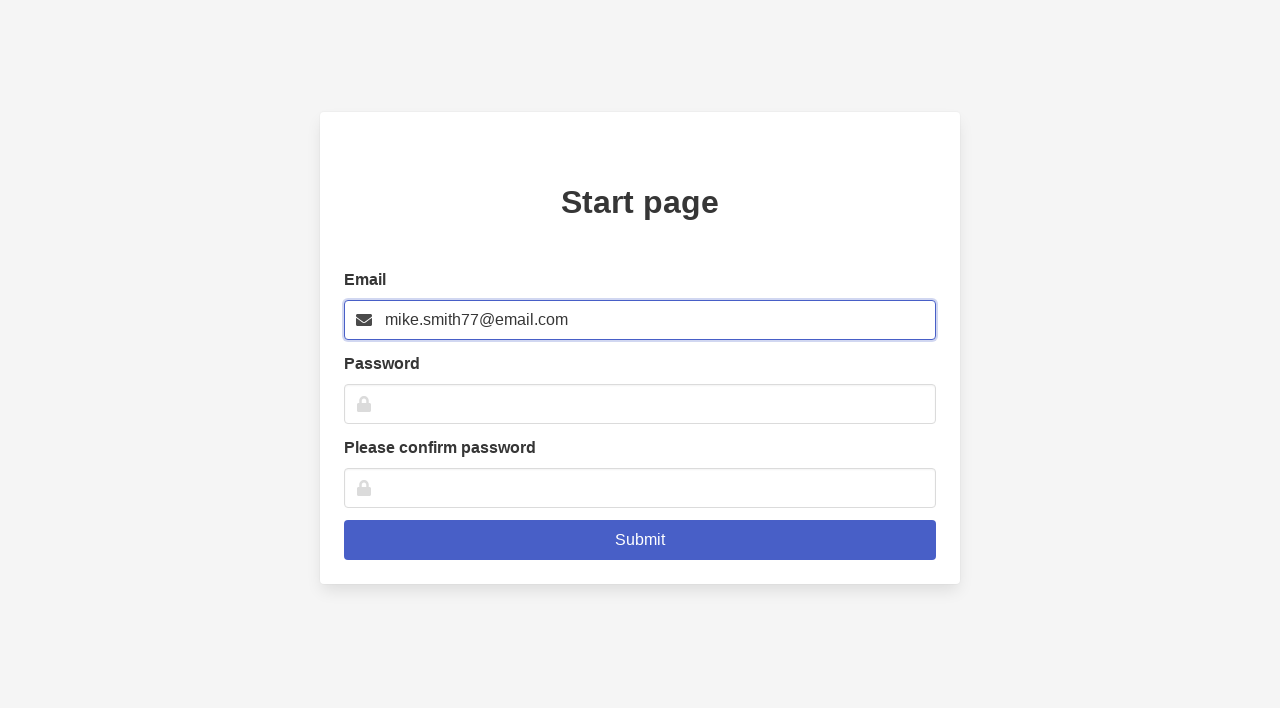

Clicked password field at (640, 404) on xpath=//*[@id='root']/div/div/div/div/div/form/div[2]/div/input
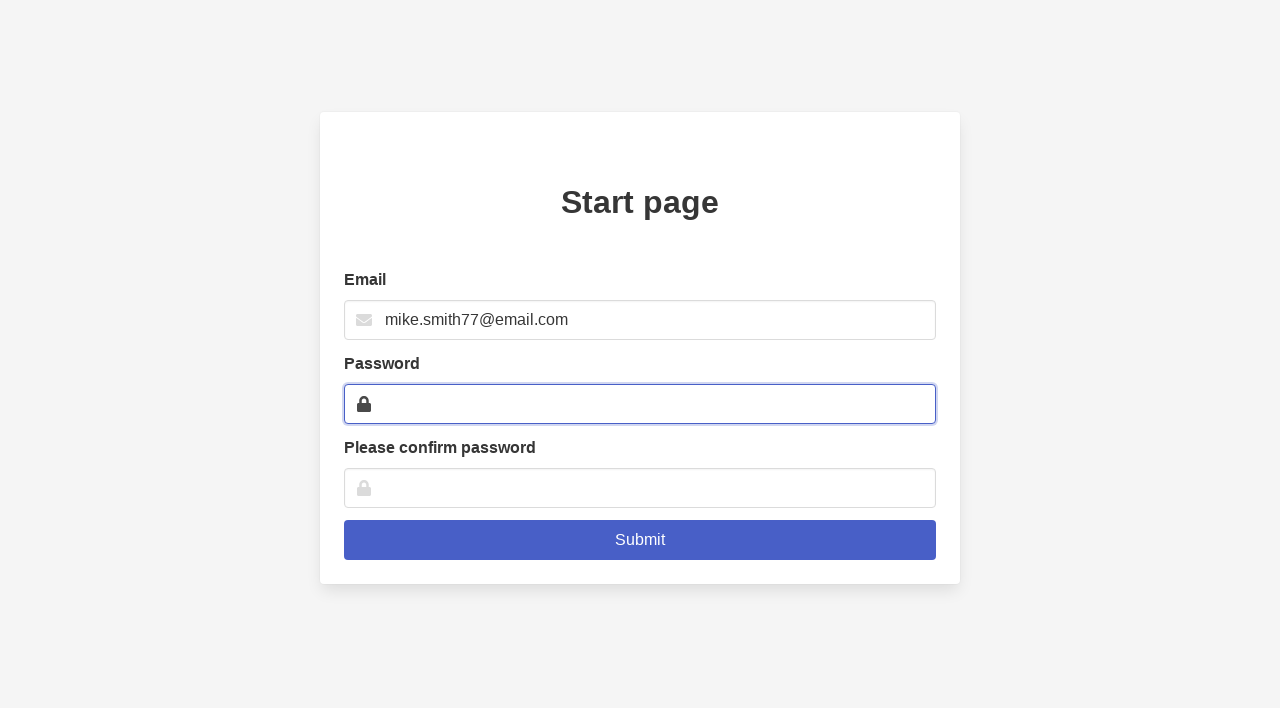

Filled password field with 'TestPass456' on xpath=//*[@id='root']/div/div/div/div/div/form/div[2]/div/input
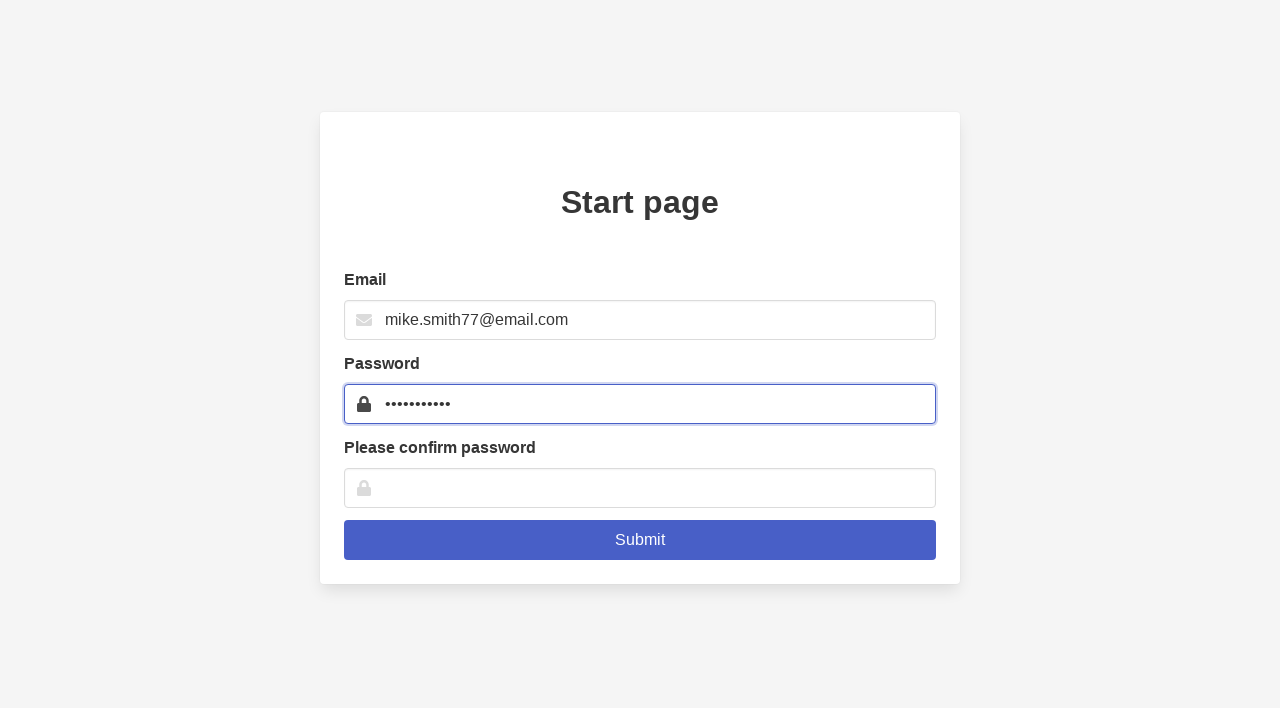

Clicked password confirmation field at (640, 488) on xpath=//*[@id='root']/div/div/div/div/div/form/div[3]/div/input
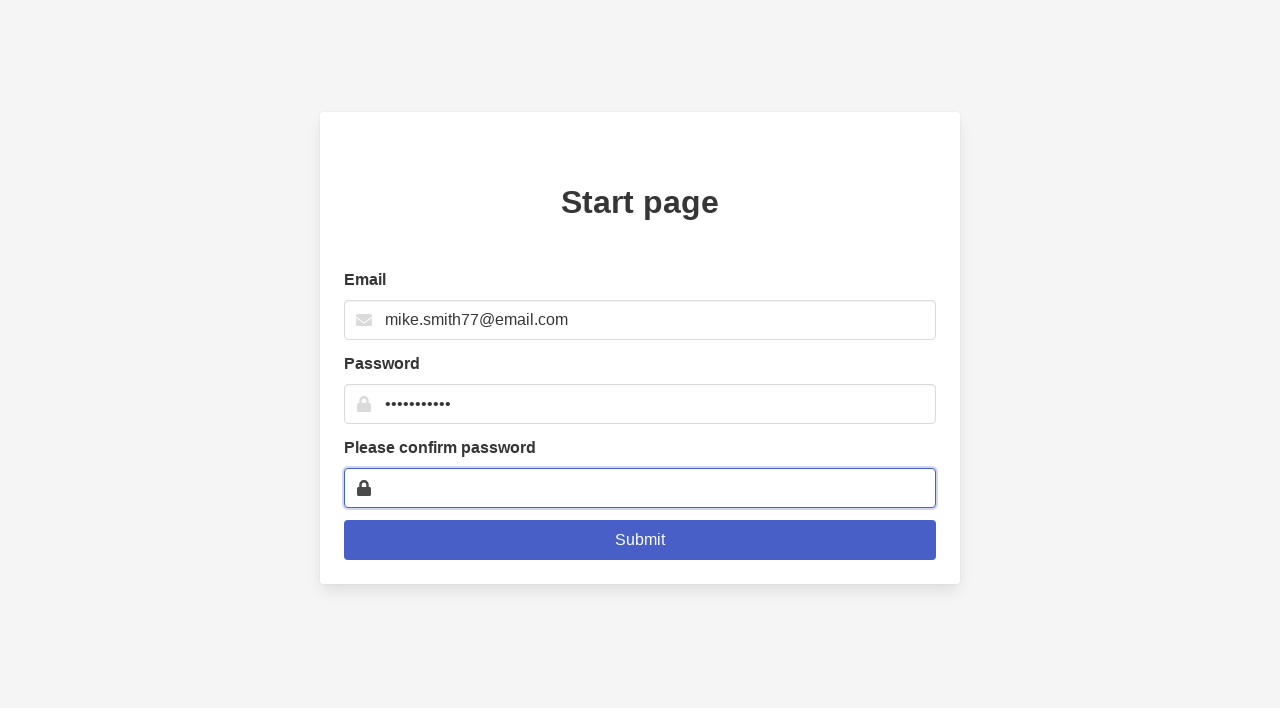

Filled password confirmation field with 'TestPass456' on xpath=//*[@id='root']/div/div/div/div/div/form/div[3]/div/input
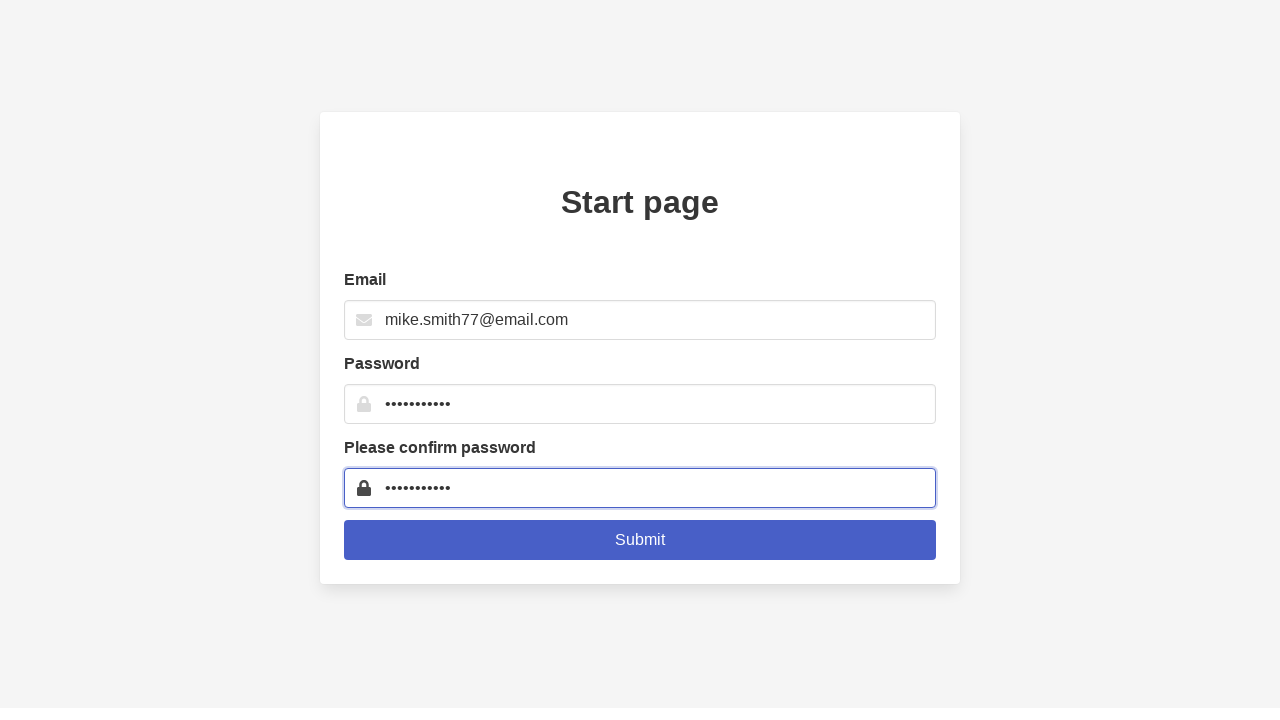

Clicked submit button to complete signup at (640, 540) on .is-link
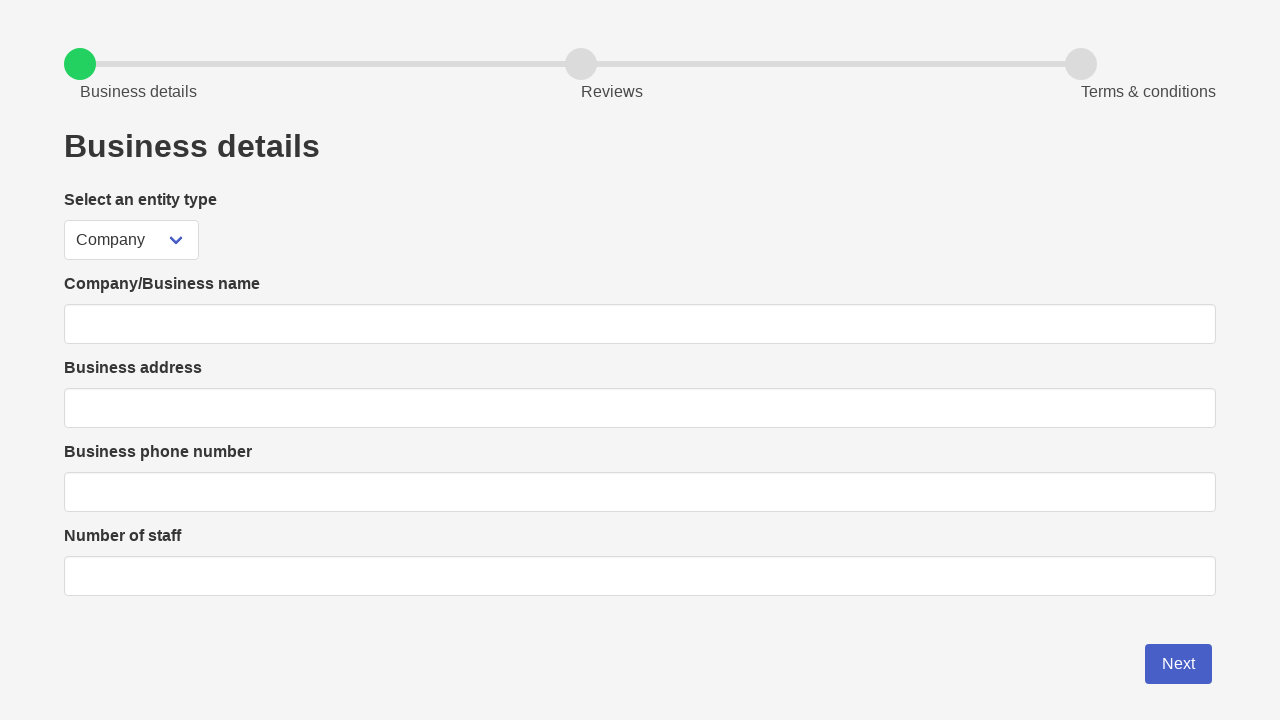

Navigated to Business details page and title element loaded
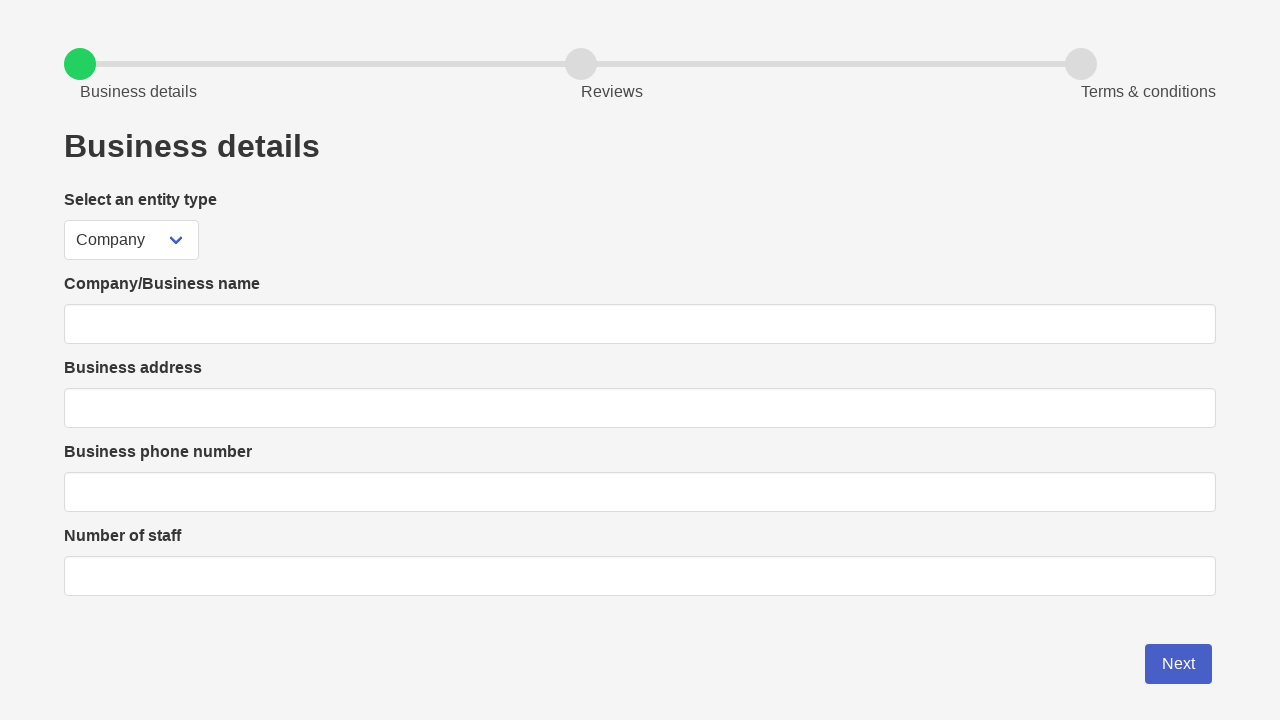

Clicked submit button on Business details page without filling company fields at (1178, 664) on .is-link
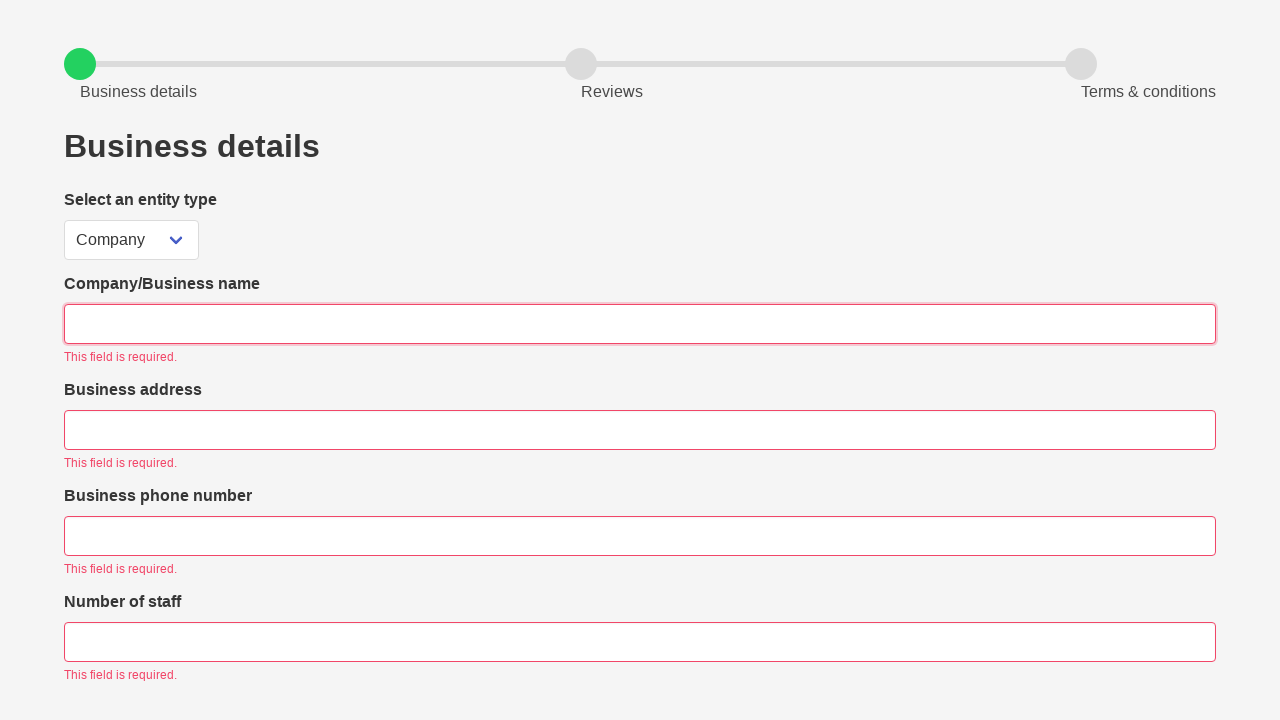

Located all error message elements
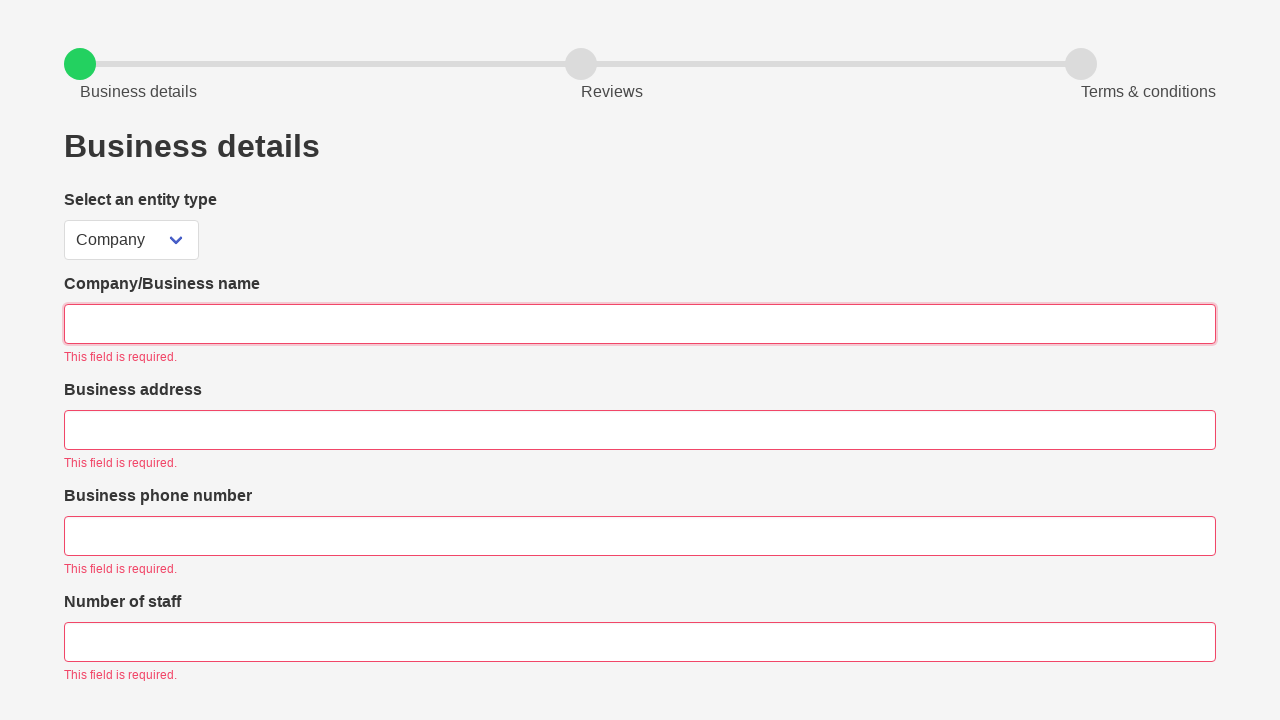

Verified that exactly 4 error messages are displayed
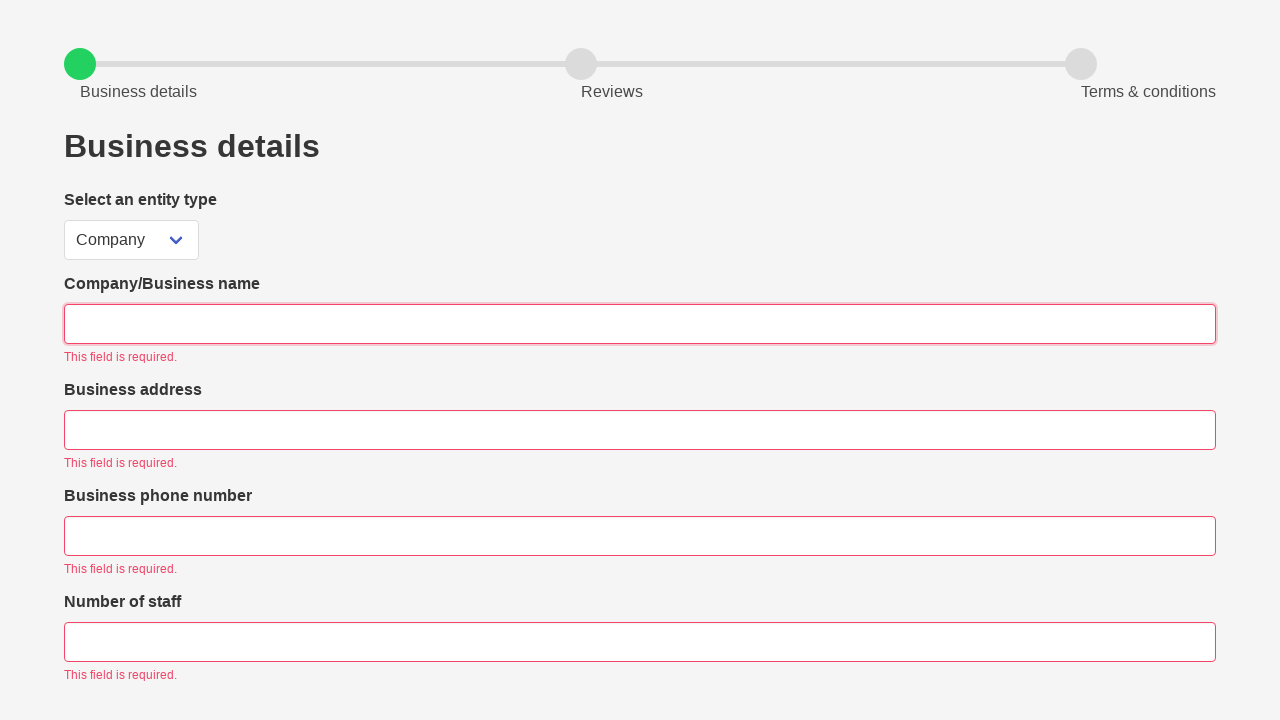

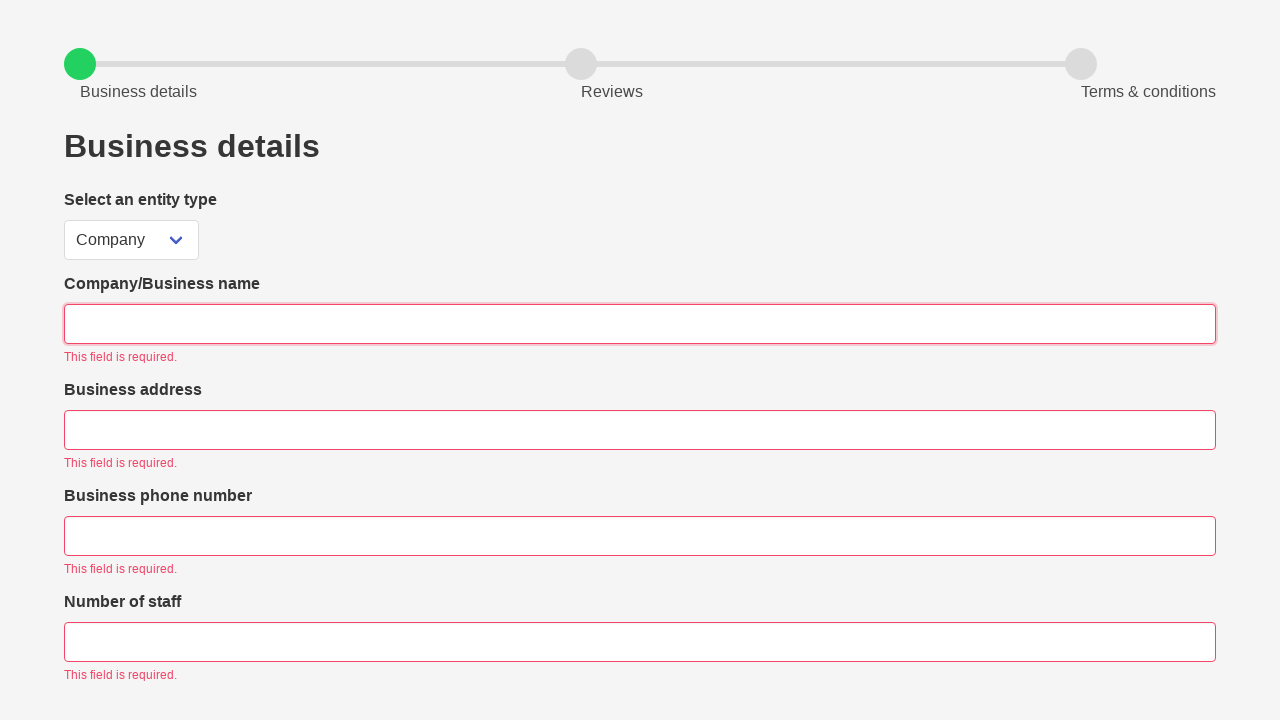